Waits for the clickOnMe button to be clickable and clicks it

Starting URL: https://testeroprogramowania.github.io/selenium/wait2.html

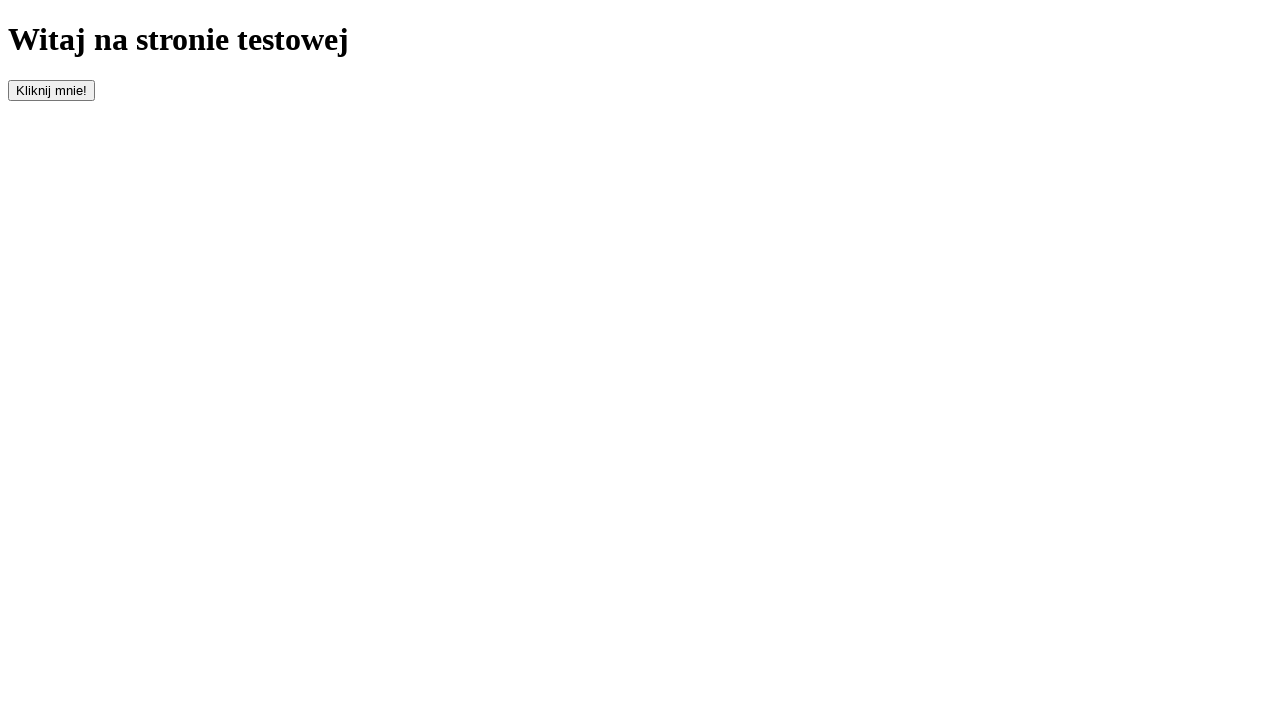

Waited for clickOnMe button to become visible
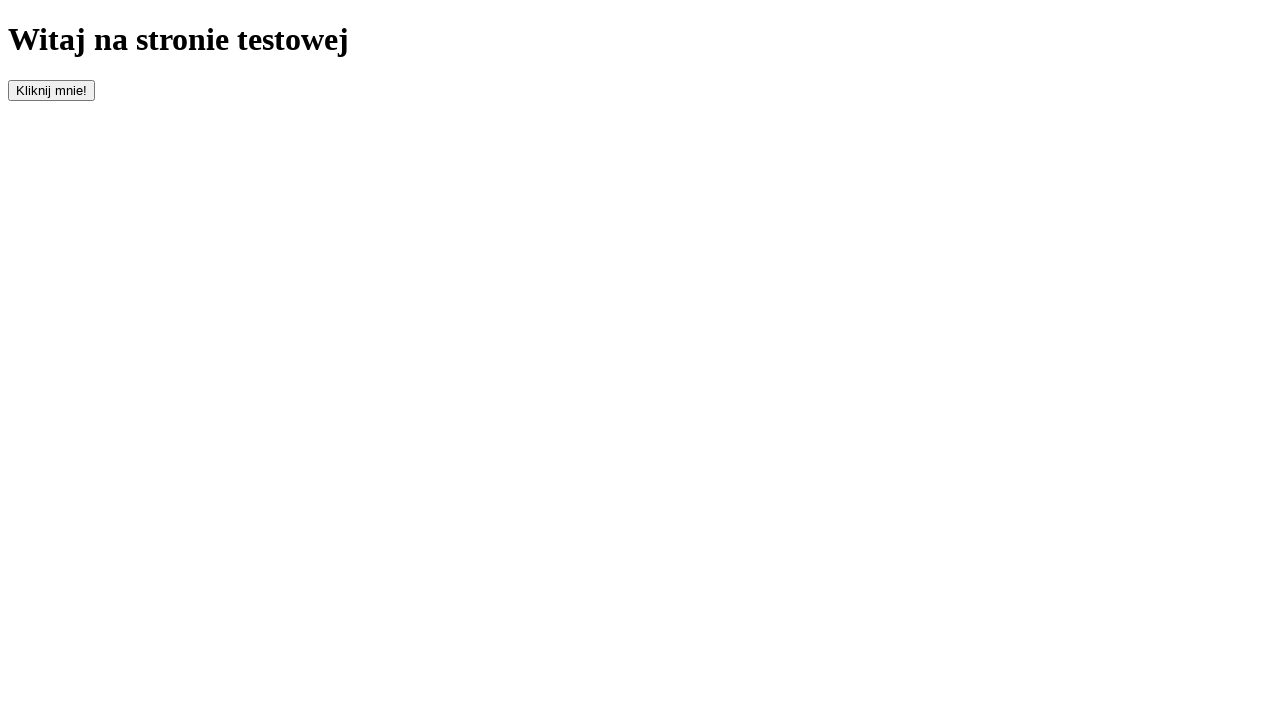

Clicked the clickOnMe button at (52, 90) on #clickOnMe
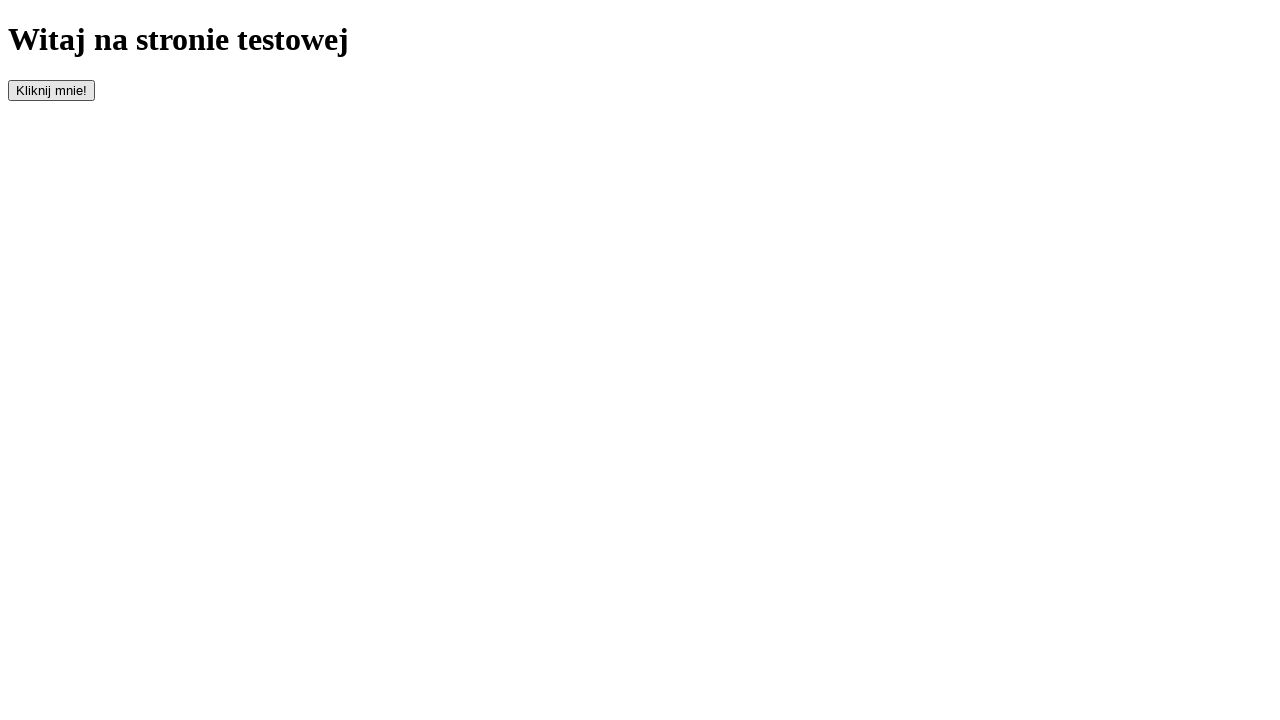

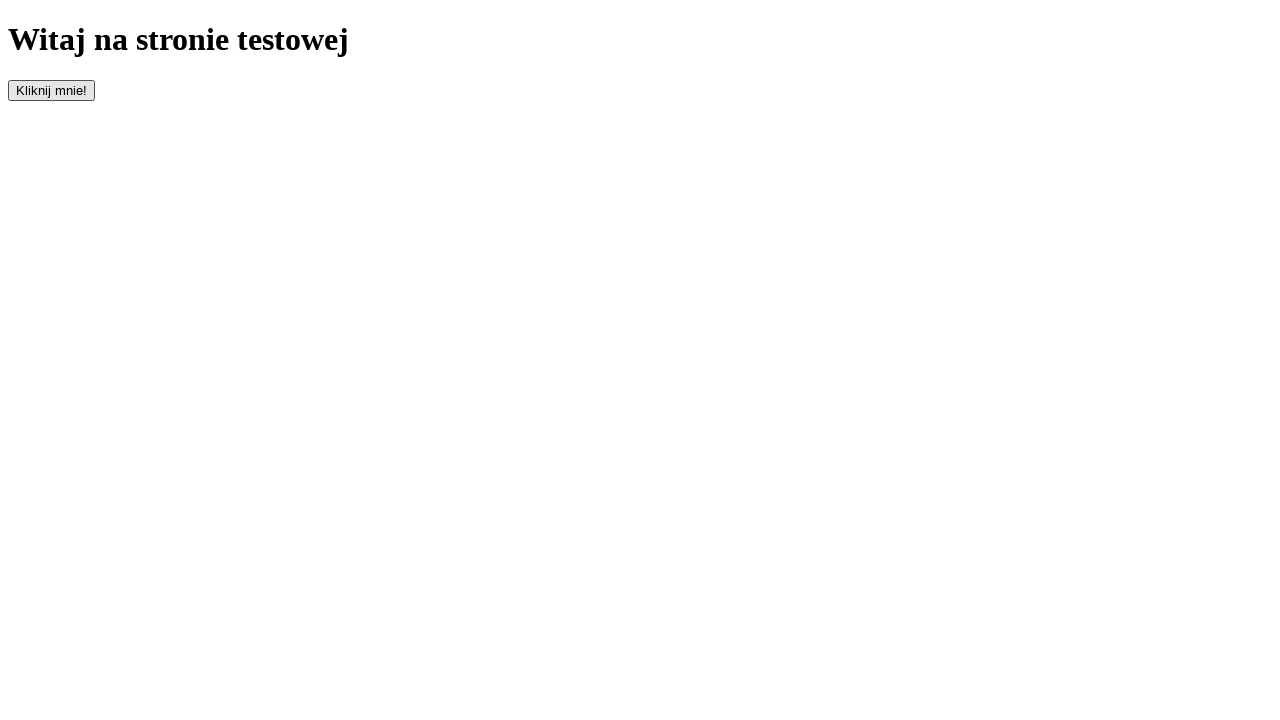